Tests dropdown menu functionality by clicking the dropdown button and selecting the autocomplete option

Starting URL: https://formy-project.herokuapp.com/dropdown

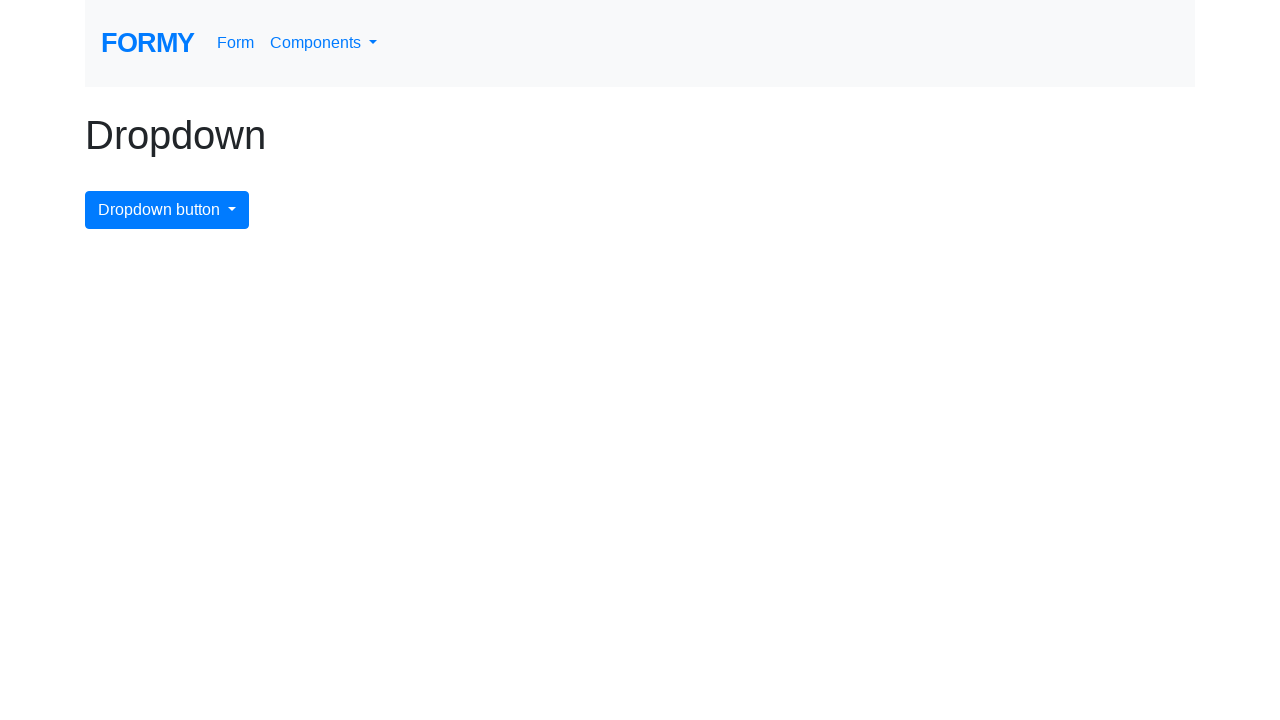

Clicked dropdown menu button to open it at (167, 210) on #dropdownMenuButton
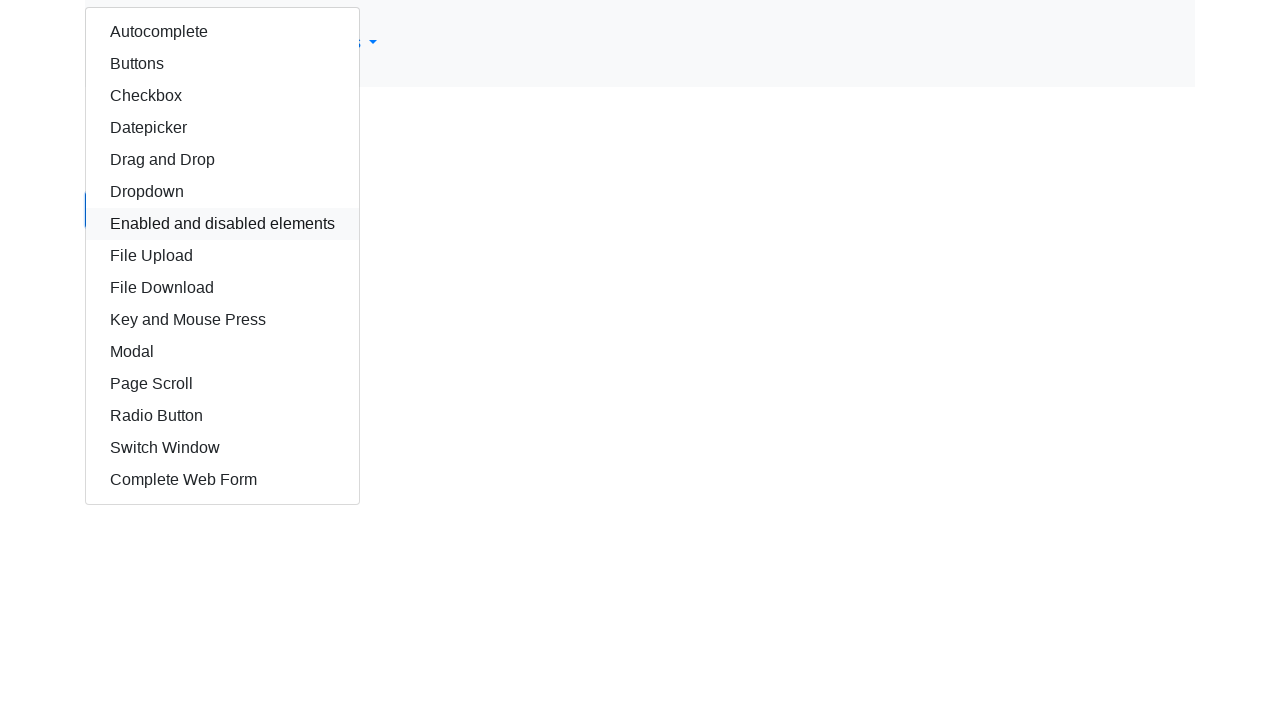

Dropdown menu became visible
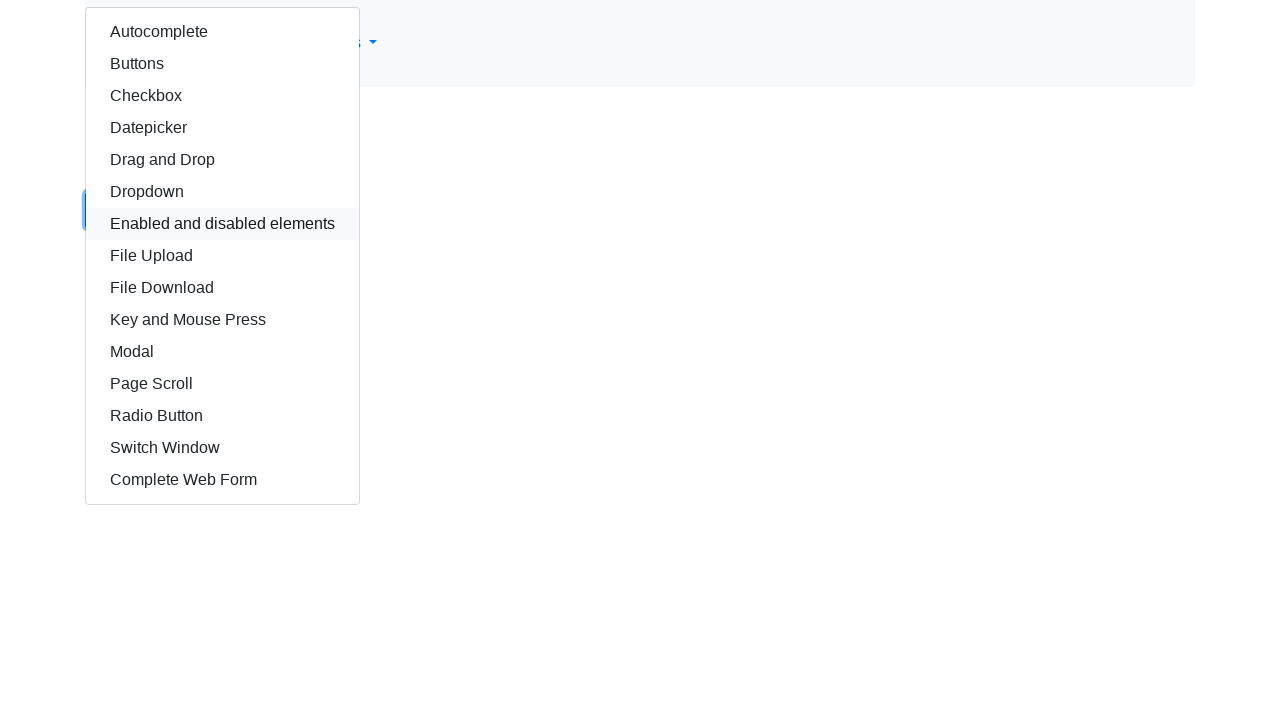

Selected autocomplete option from dropdown menu at (222, 32) on #autocomplete
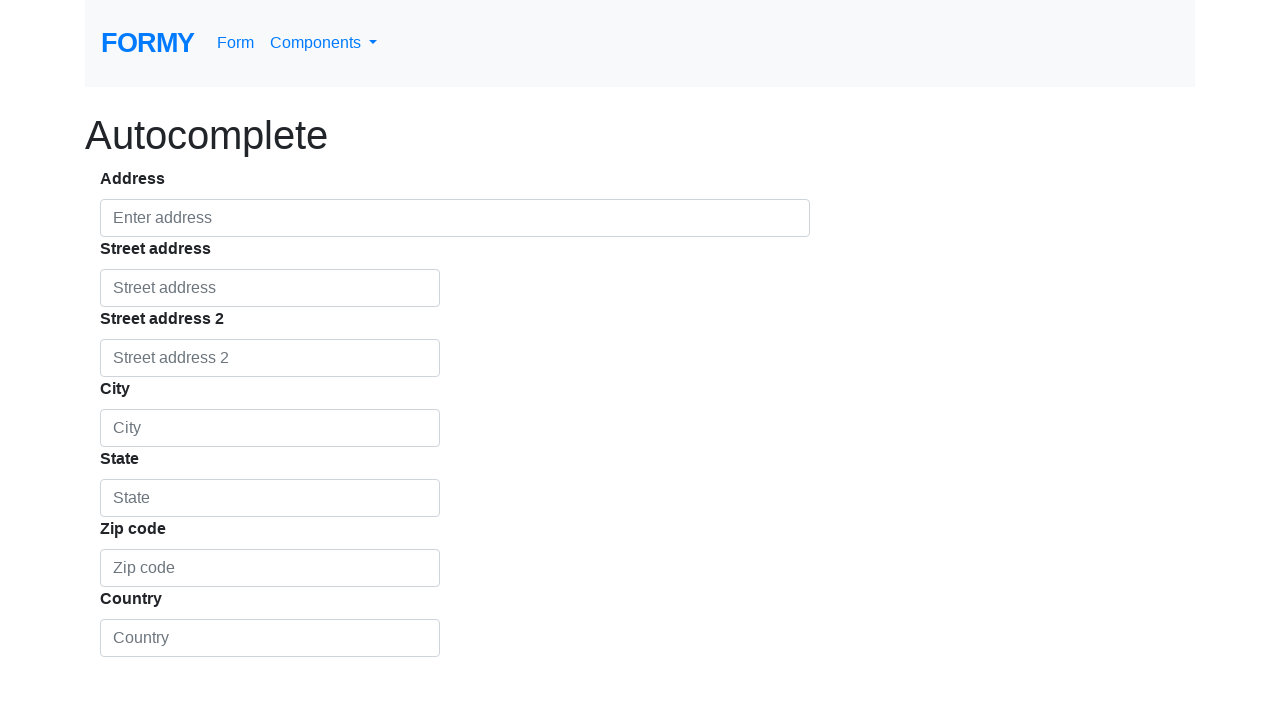

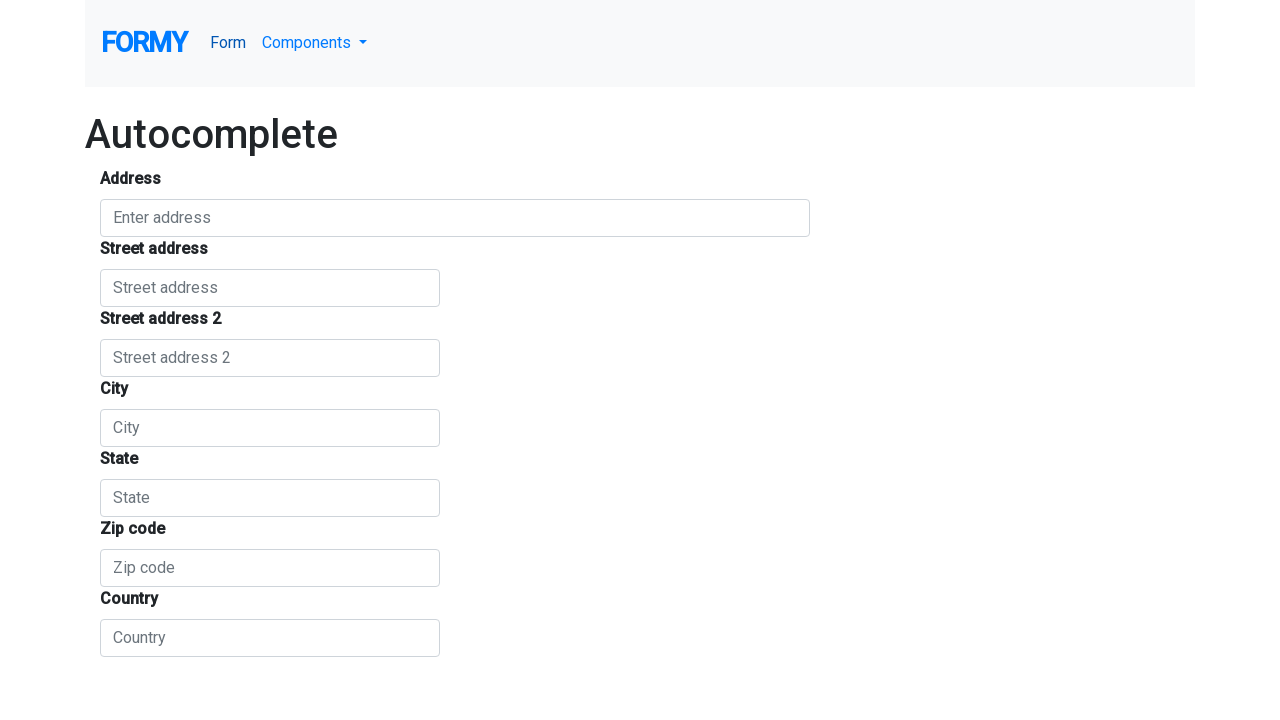